Navigates to the book store, selects "Git Pocket Guide" book, and then returns back to the books list page

Starting URL: https://demoqa.com/books

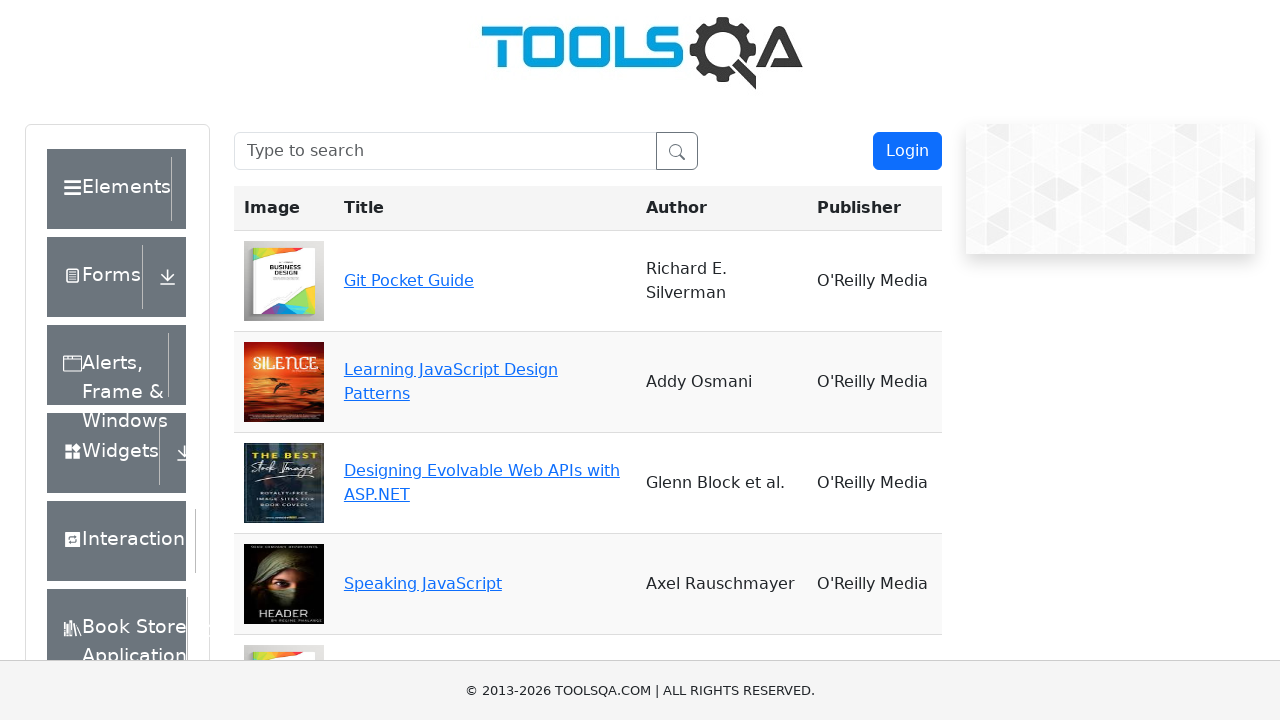

Scrolled down to view book list
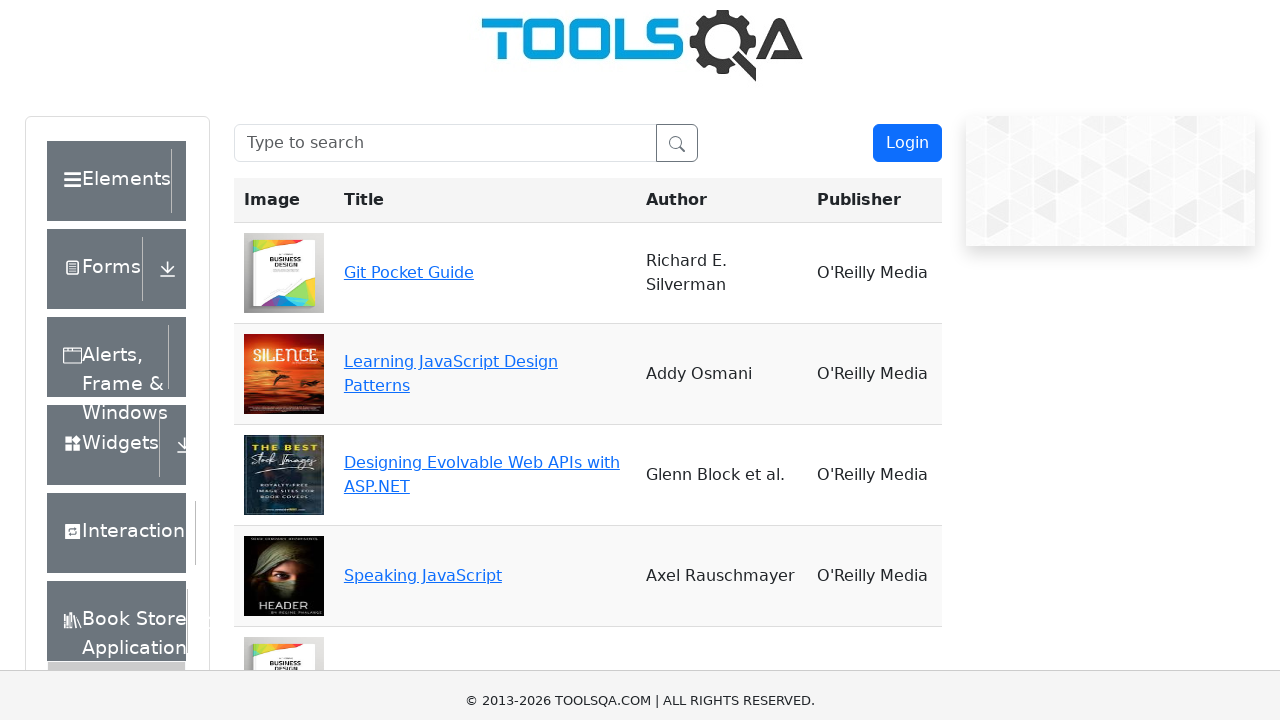

Clicked on 'Git Pocket Guide' book at (409, 10) on text='Git Pocket Guide'
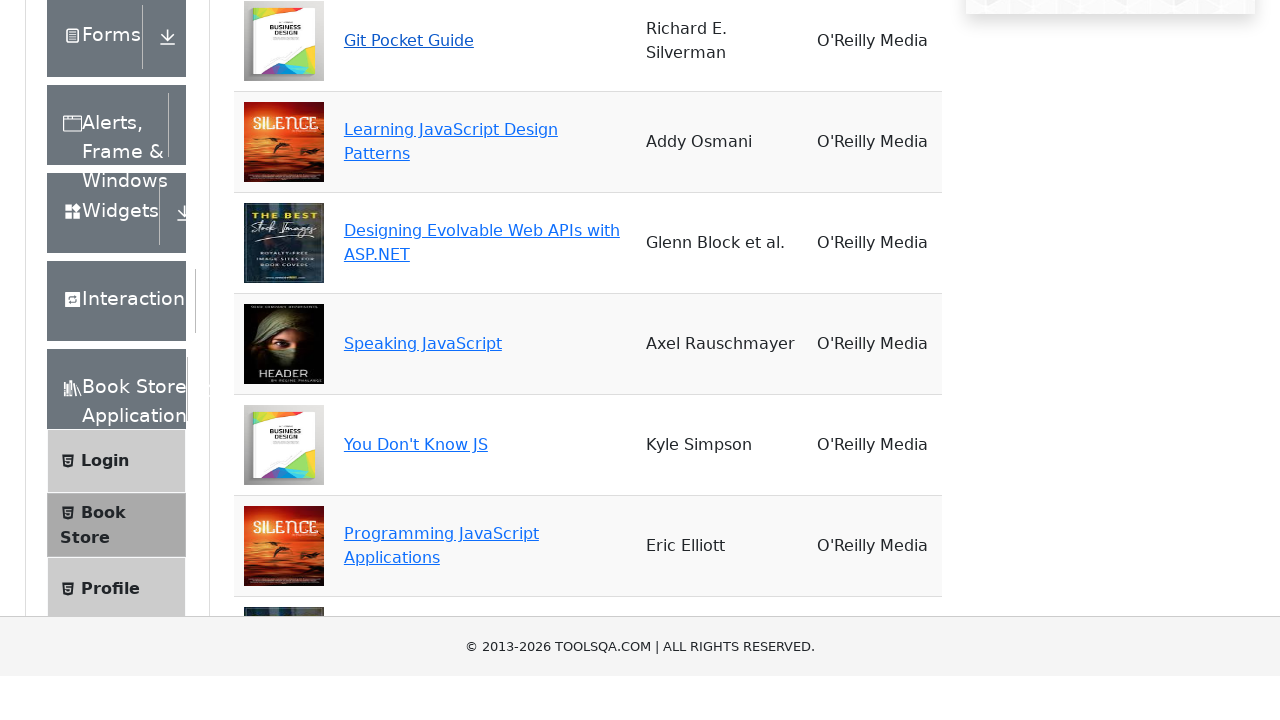

Clicked 'Back To Book Store' button to return to books list at (337, 360) on button:has-text('Back To Book Store')
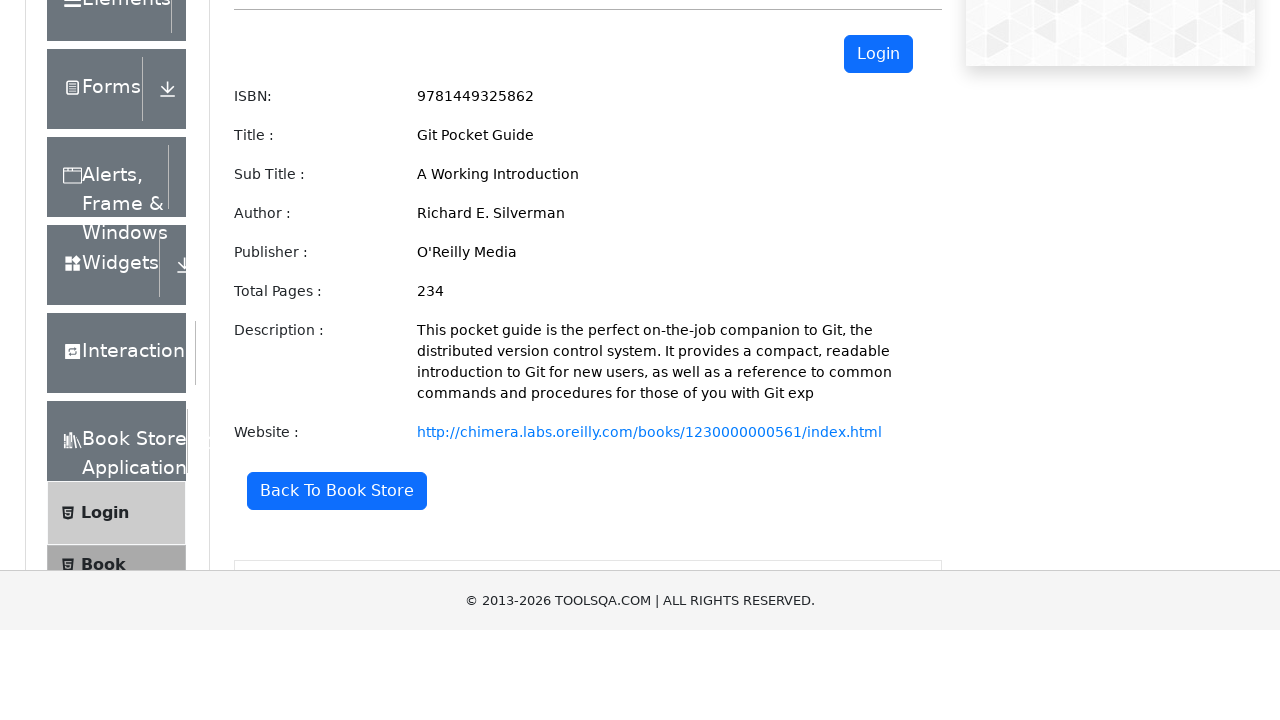

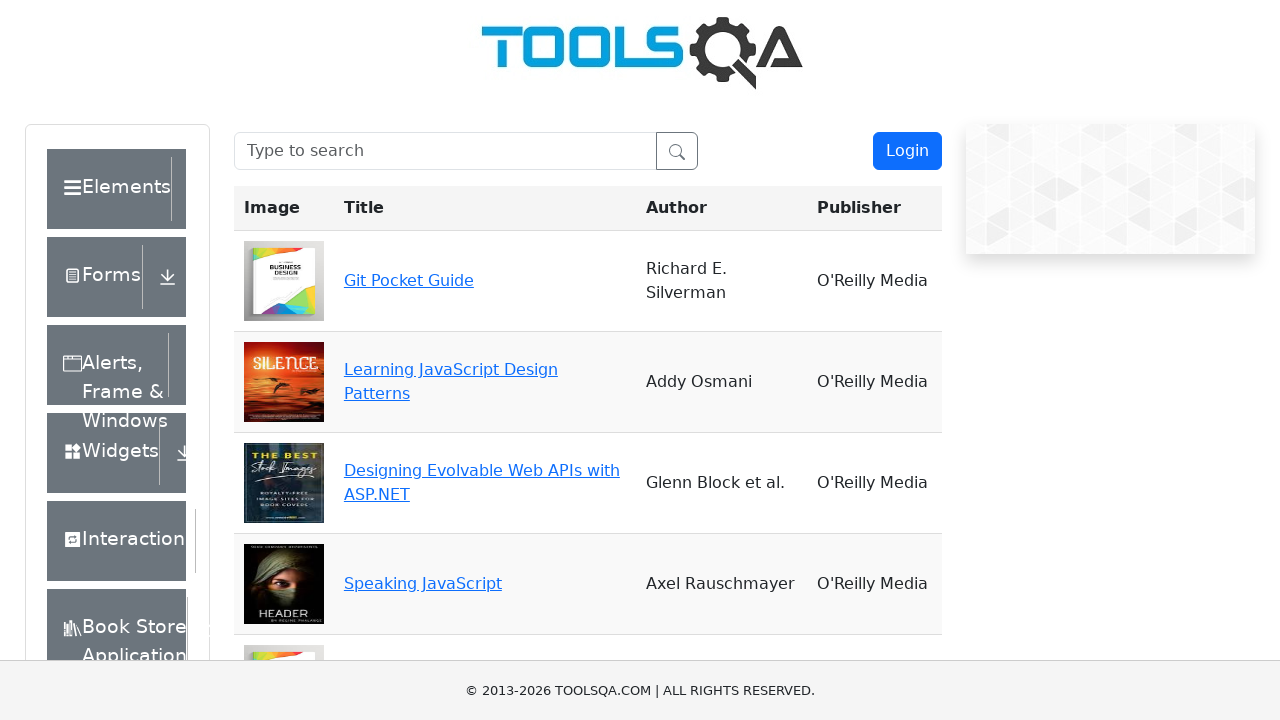